Tests dropdown selection functionality by selecting options from a currency dropdown using different selection methods

Starting URL: https://rahulshettyacademy.com/dropdownsPractise/

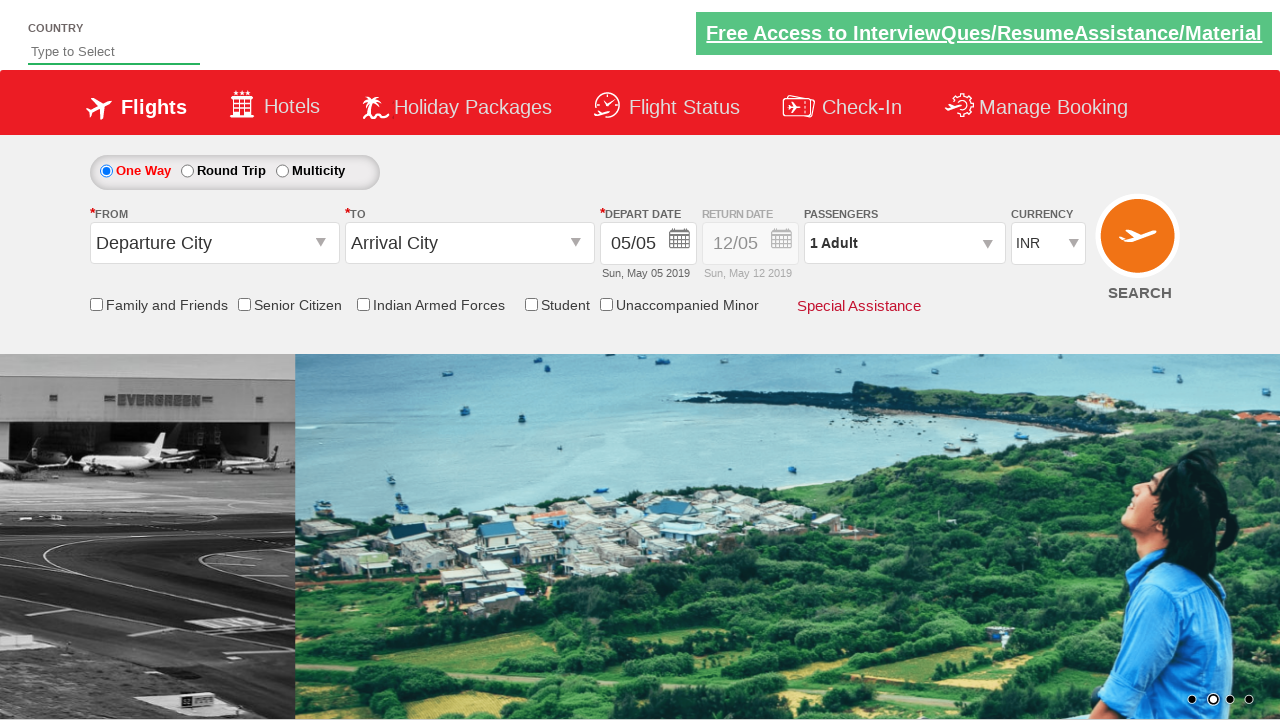

Selected 3rd option (index 2) from currency dropdown on #ctl00_mainContent_DropDownListCurrency
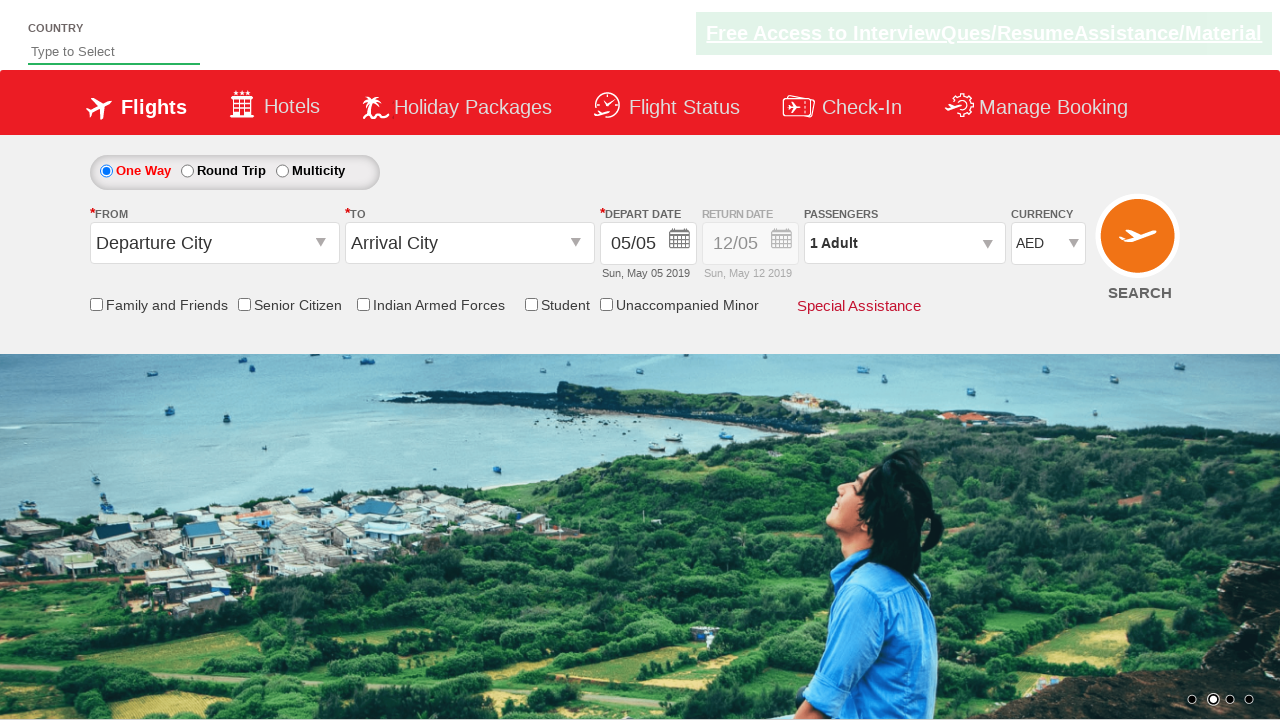

Retrieved selected text from dropdown: AED
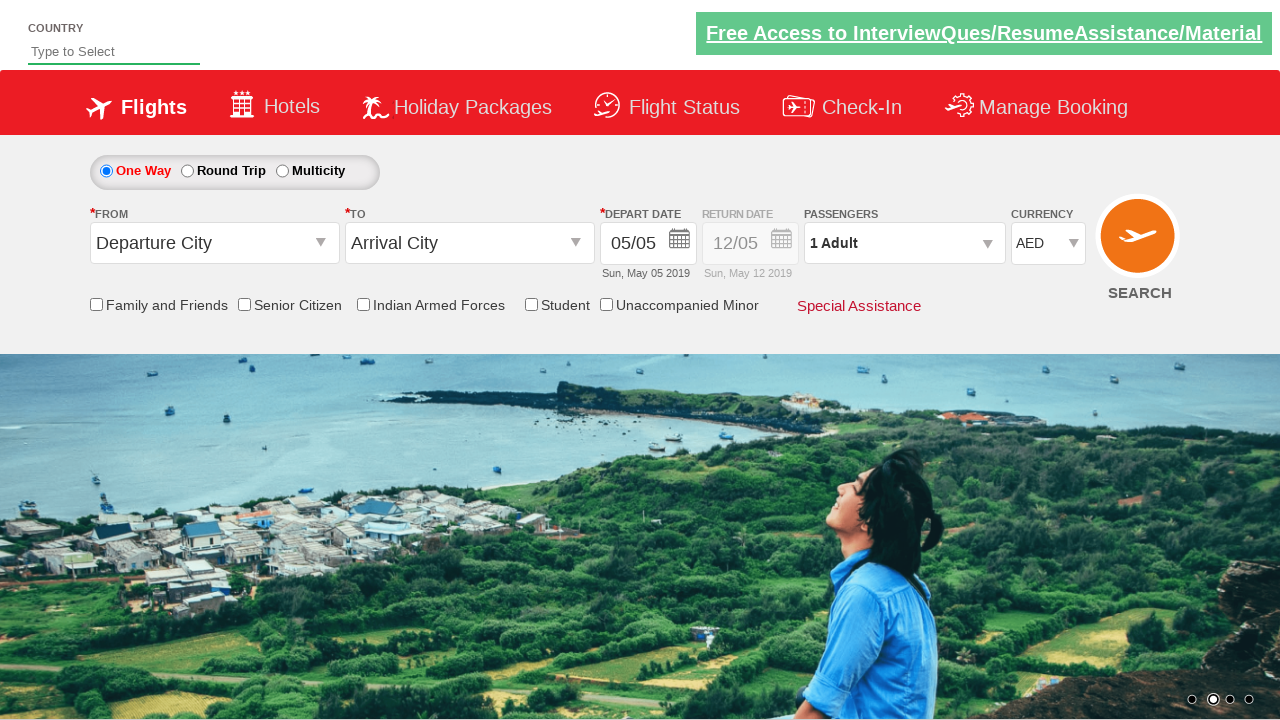

Selected INR option from currency dropdown by value on #ctl00_mainContent_DropDownListCurrency
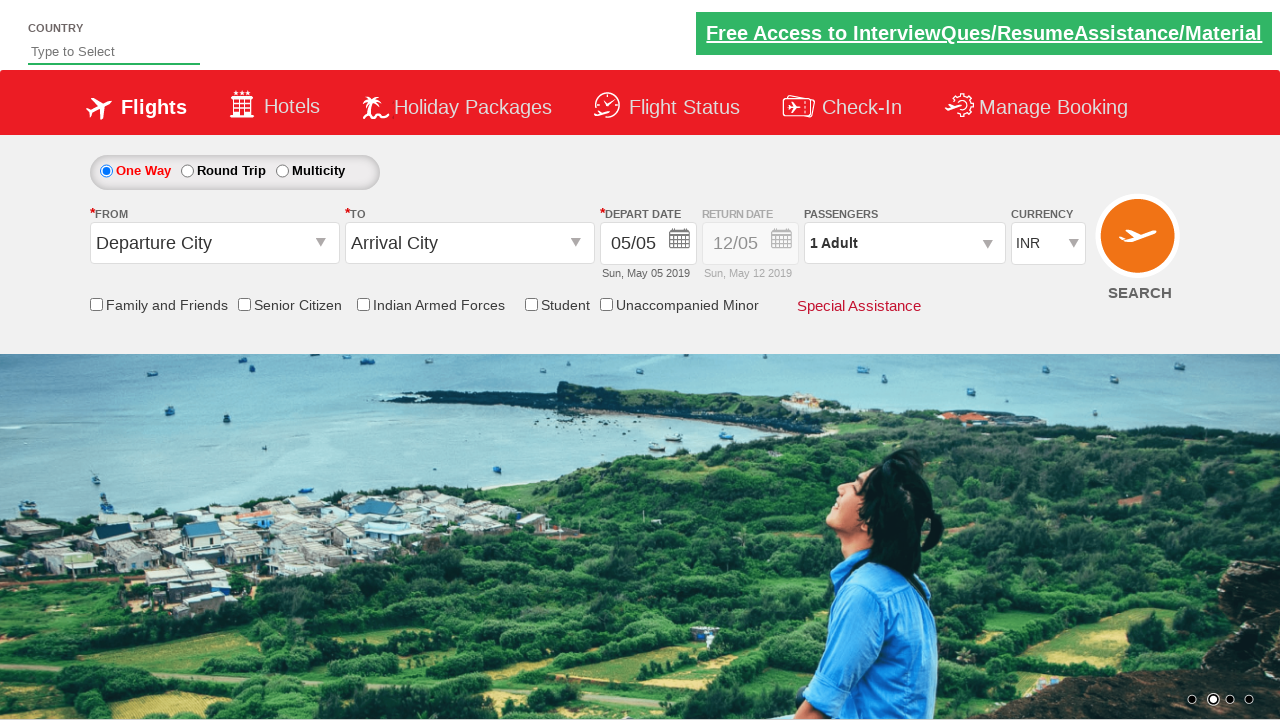

Retrieved selected text after INR selection: INR
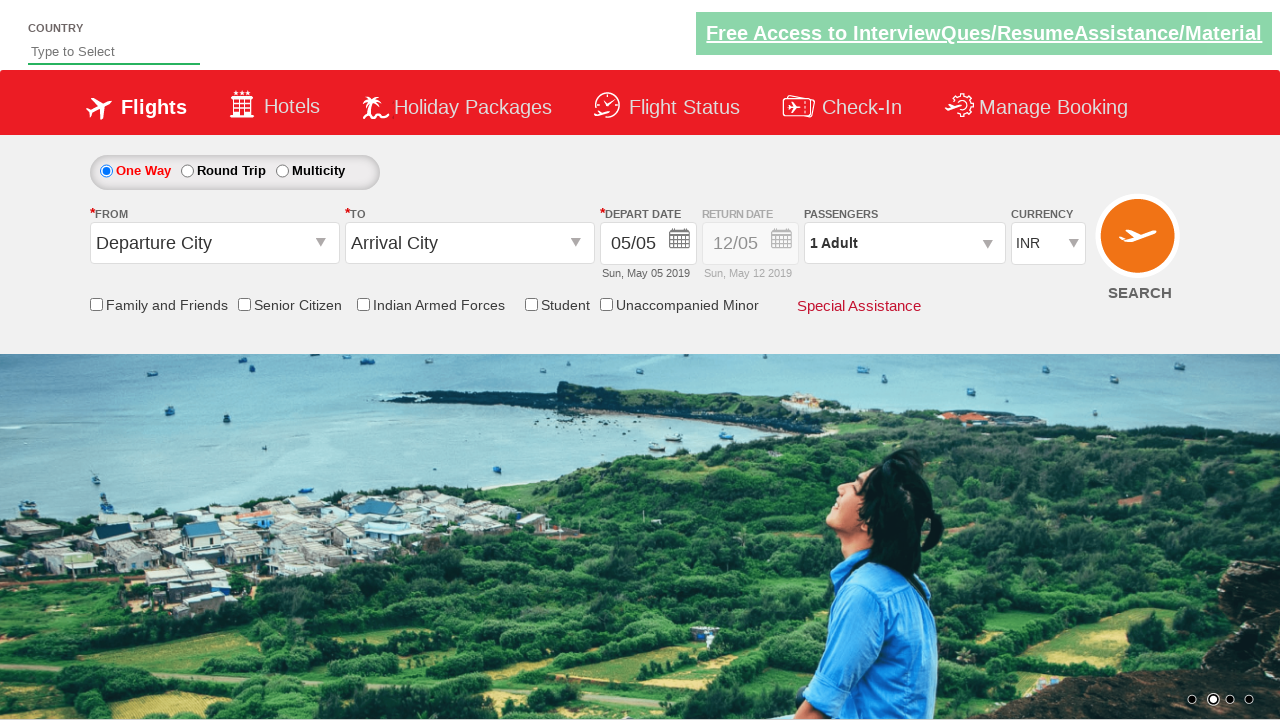

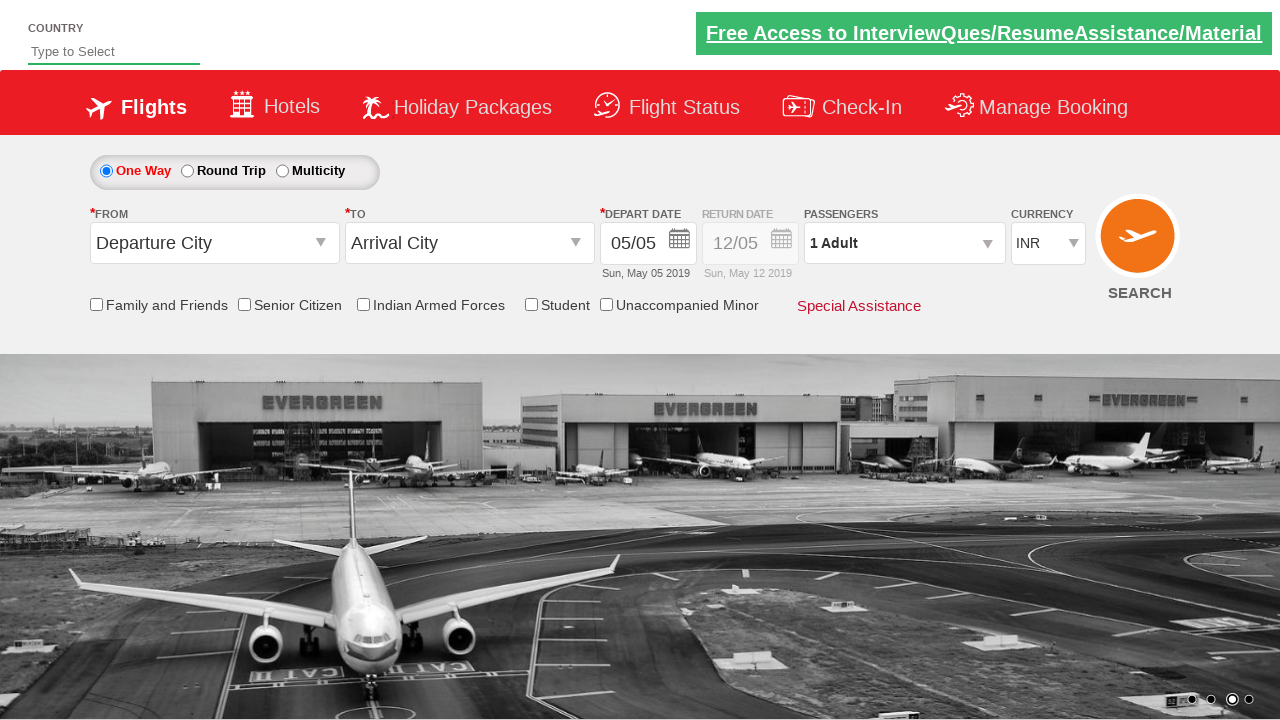